Tests scrolling to an element and clicking a link using JavaScript executor functionality

Starting URL: https://chroma-tech-academy.mexil.it/static_page/

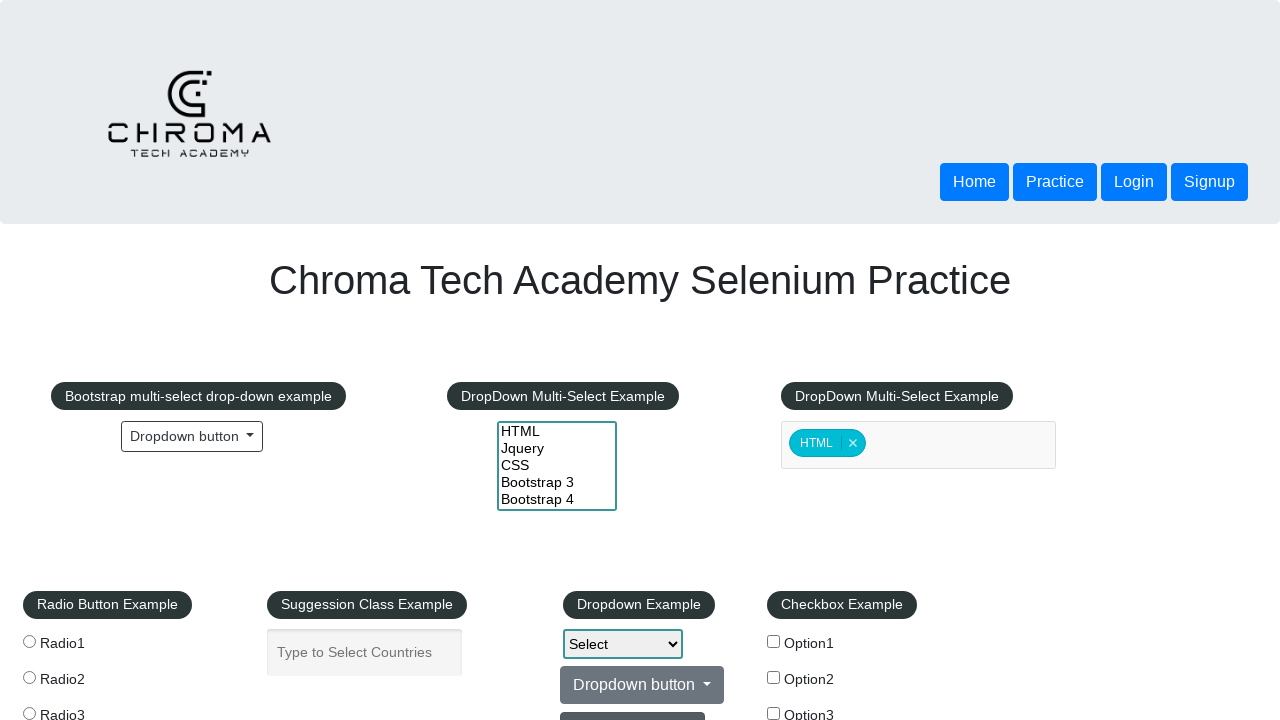

Located REST API link element
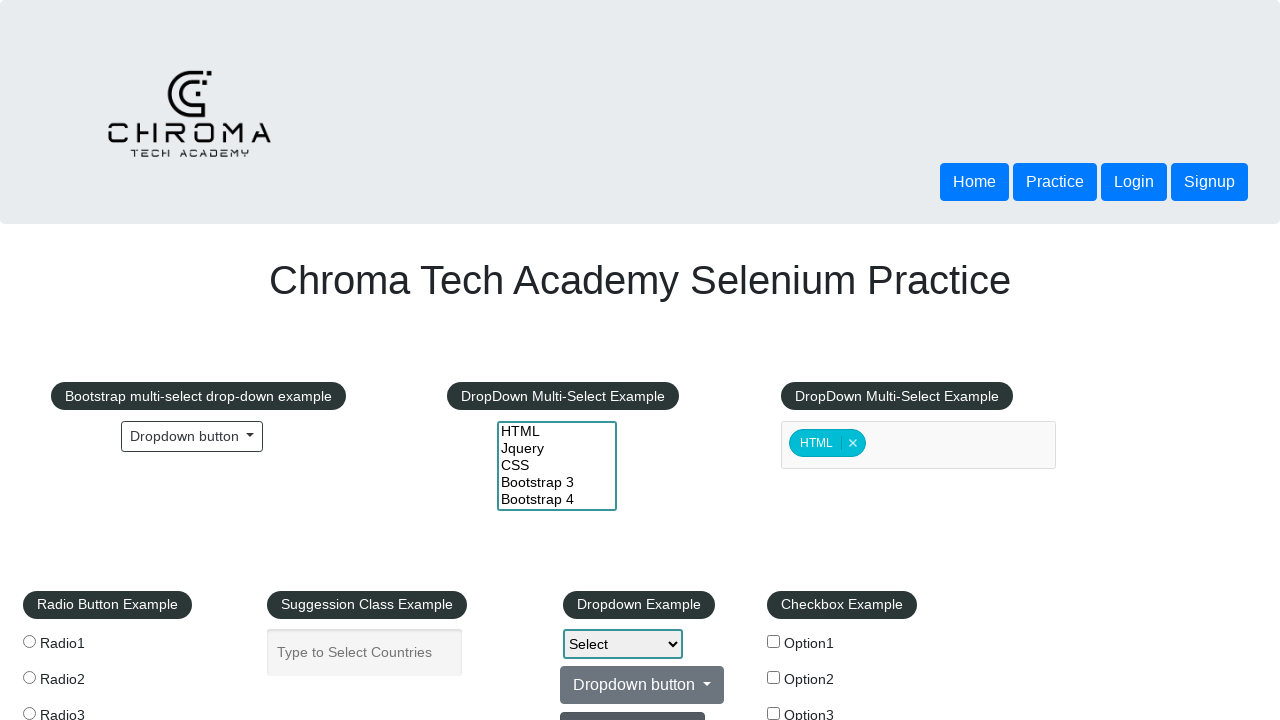

Scrolled to REST API link element
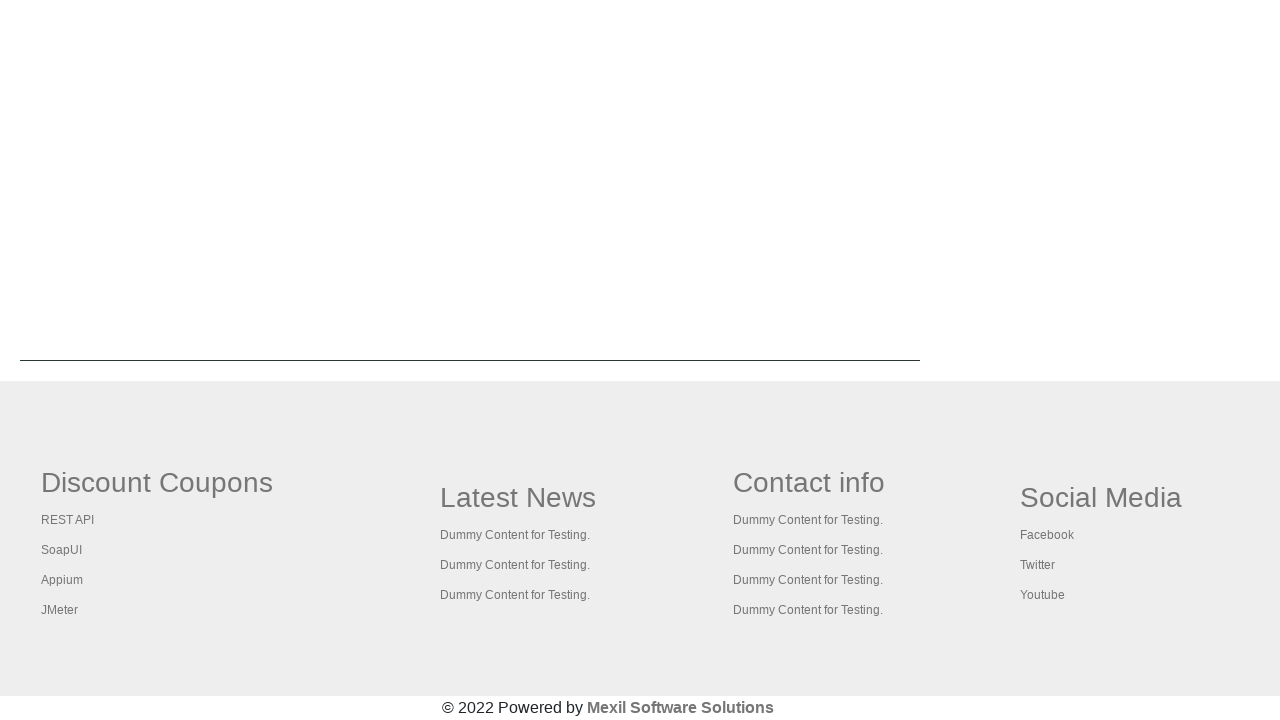

Clicked on Latest News link at (518, 497) on text=Latest News
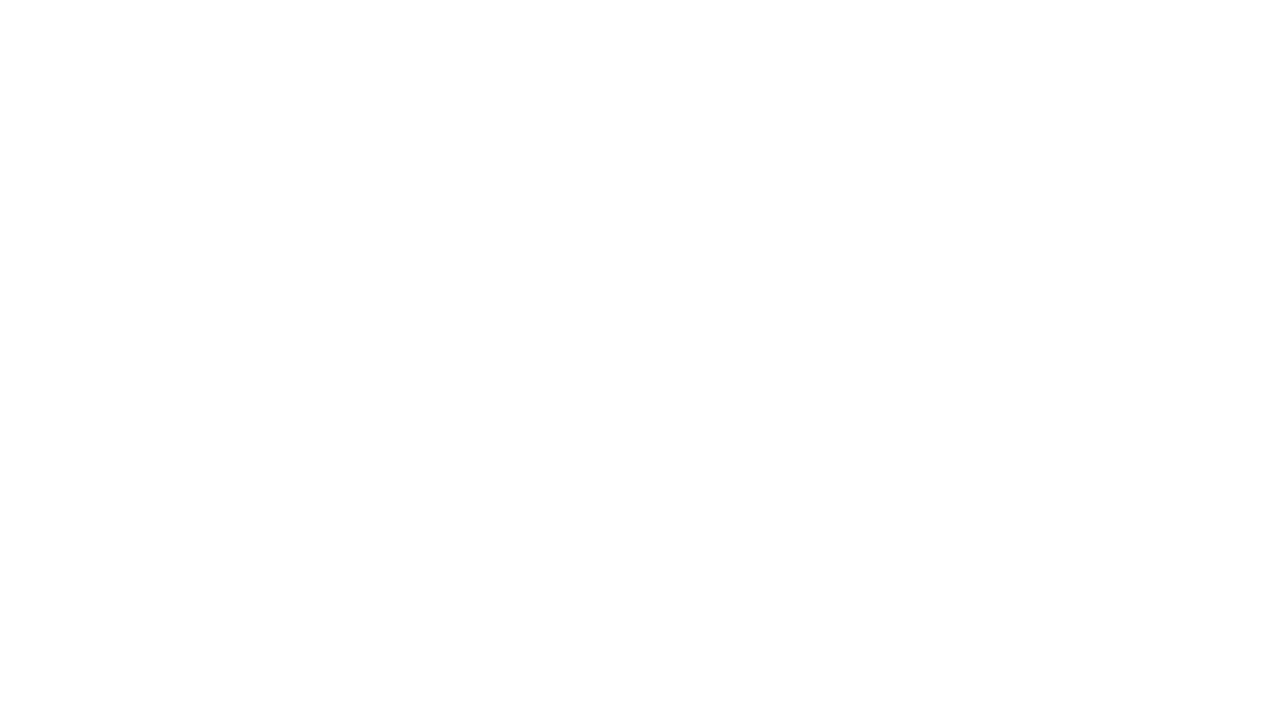

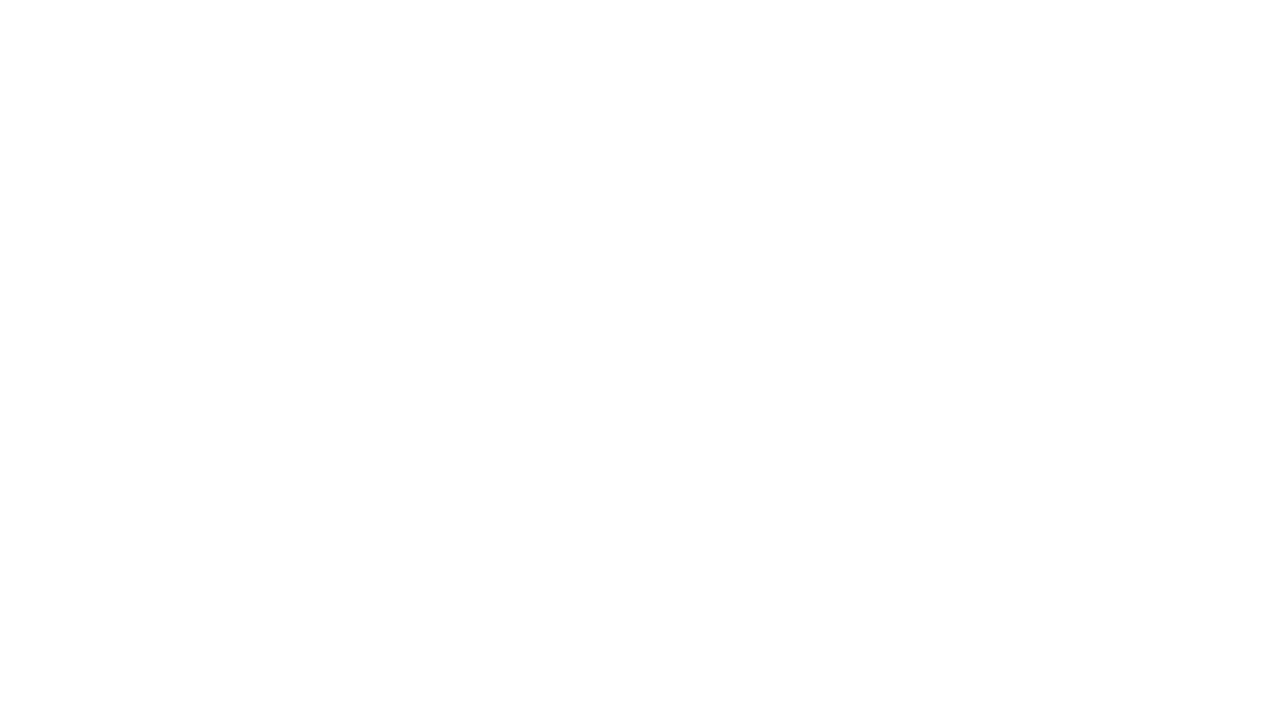